Tests an input validation form by filling in first name, surname, age fields, selecting a country from a dropdown, and submitting the form to verify navigation to a new page.

Starting URL: https://testpages.eviltester.com/styled/validation/input-validation.html

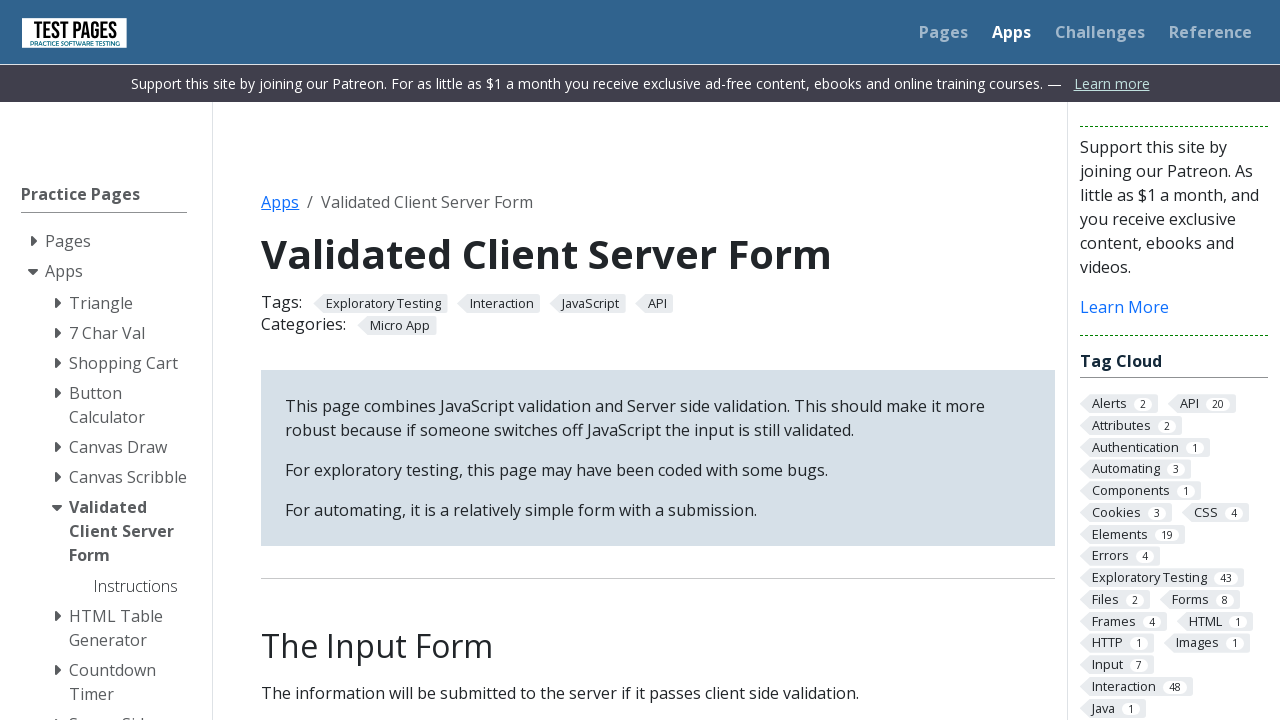

Filled first name field with 'chaya' on #firstname
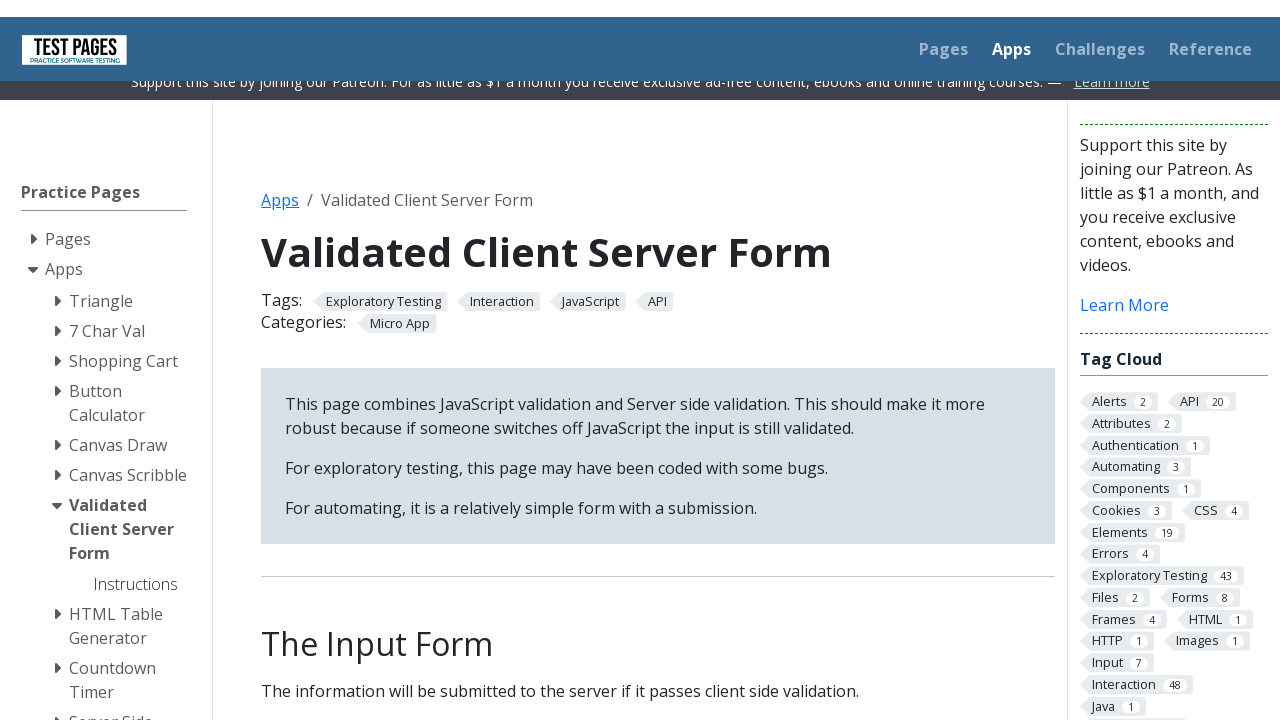

Filled surname field with 'Zilberstein' on #surname
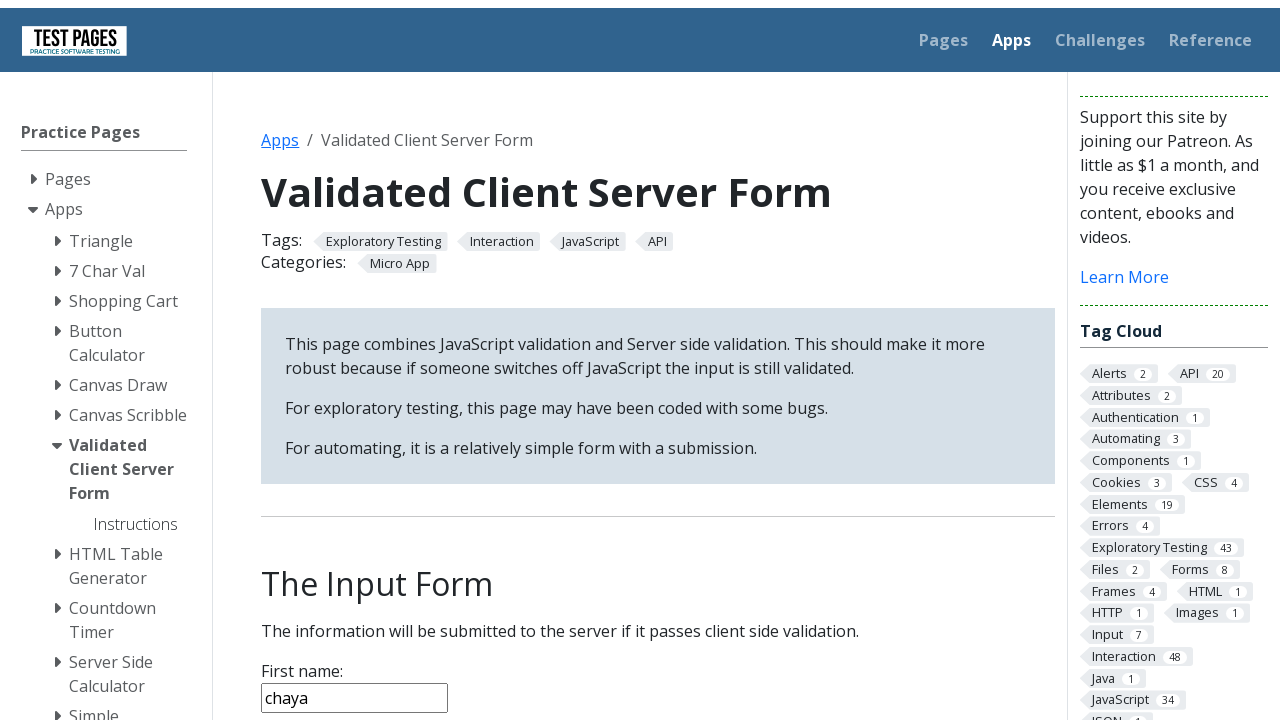

Filled age field with '21' on #age
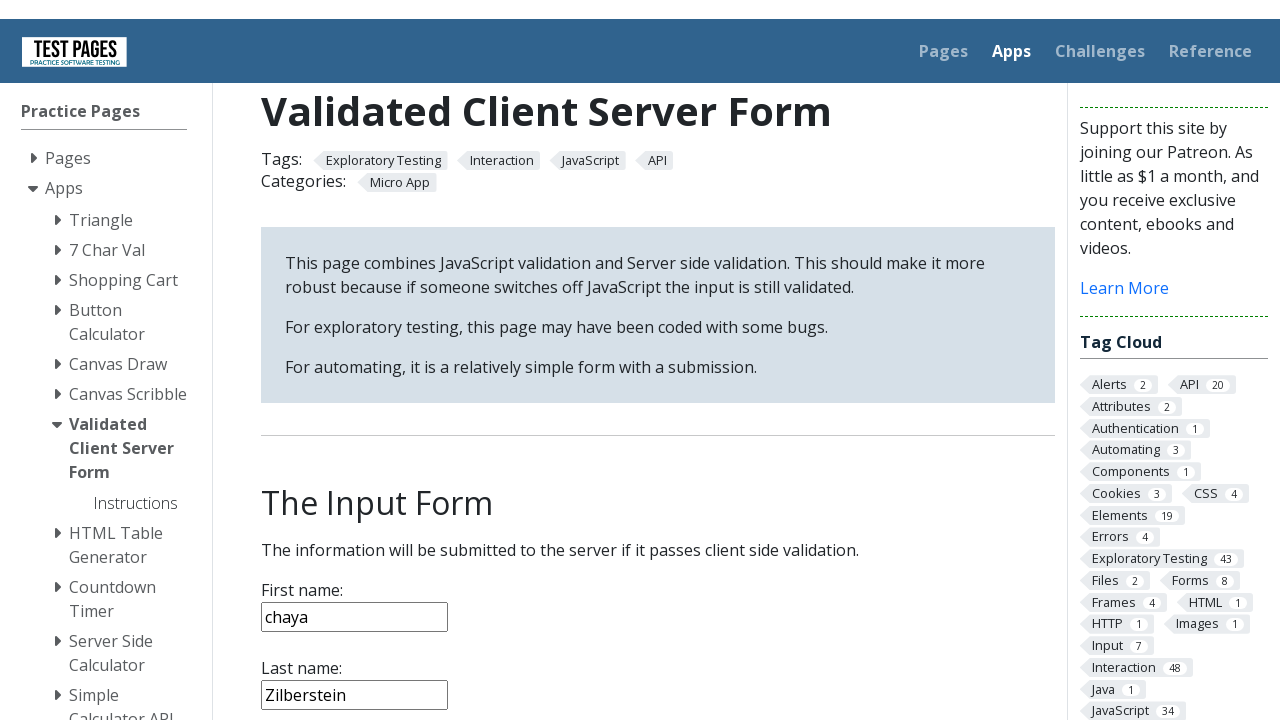

Selected 'Israel' from country dropdown on select[name='country']
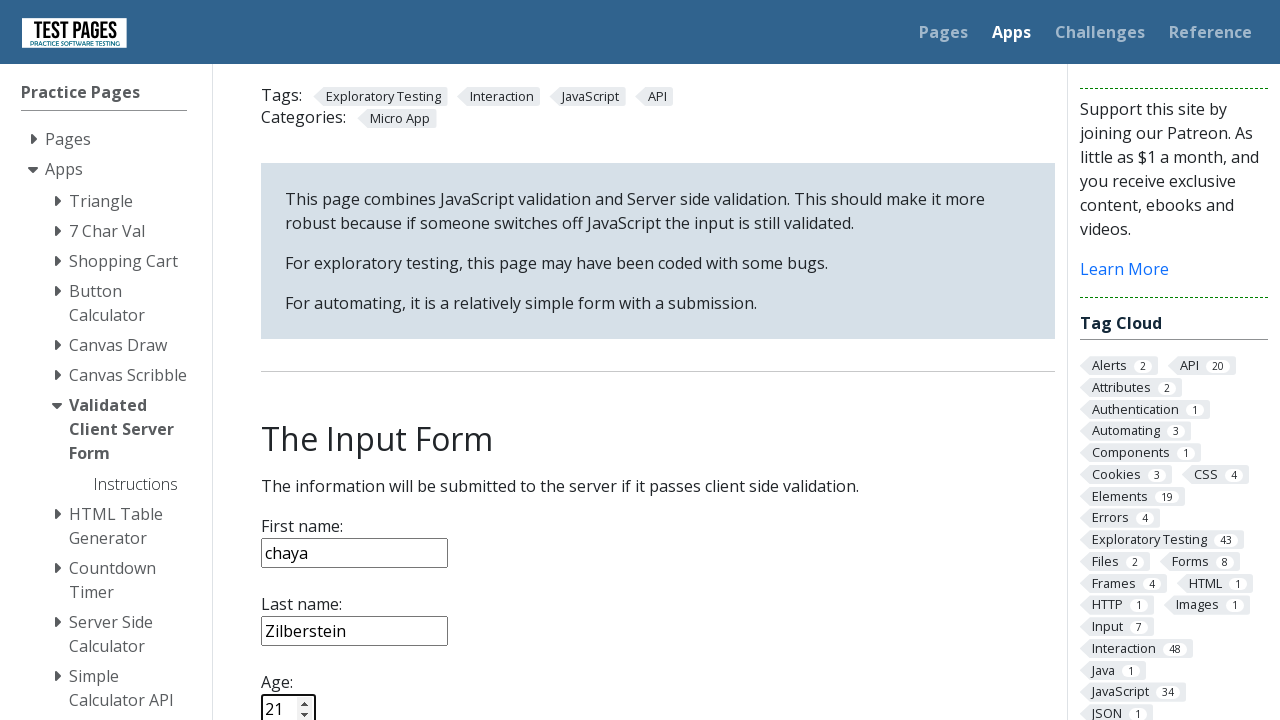

Clicked submit button to submit the form at (296, 368) on input[type='submit']
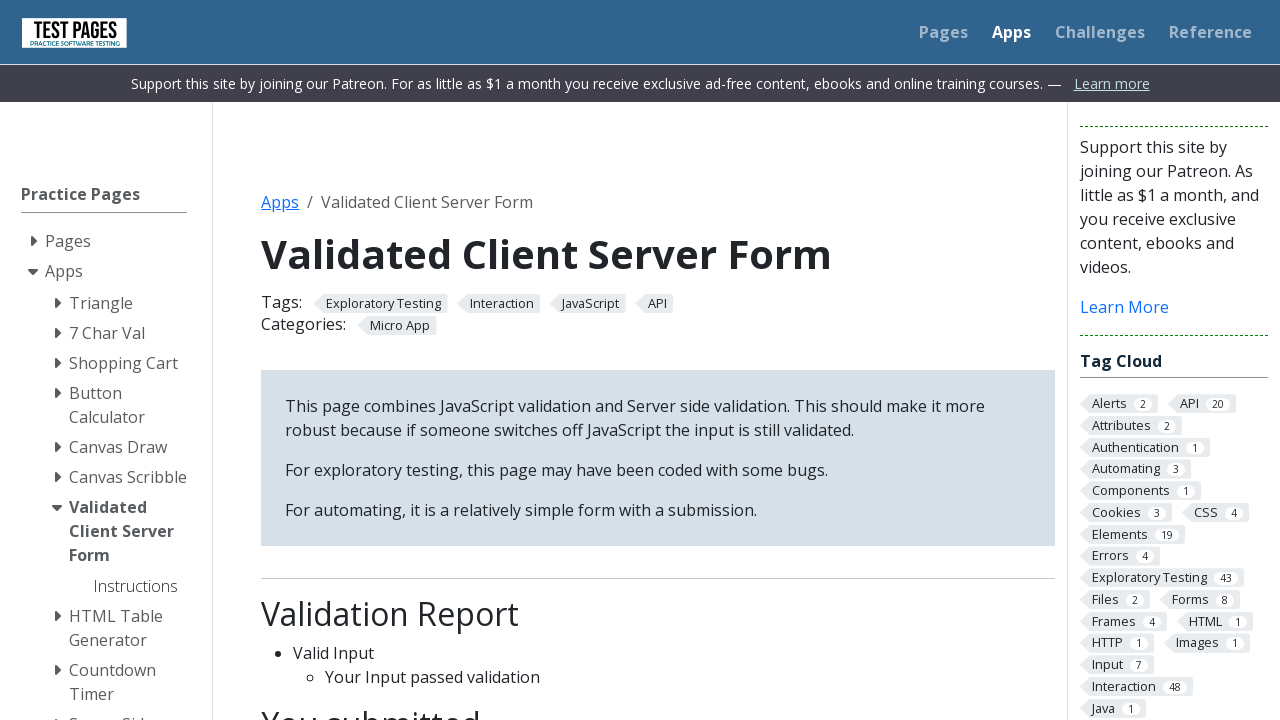

Form submitted successfully and navigated to new page
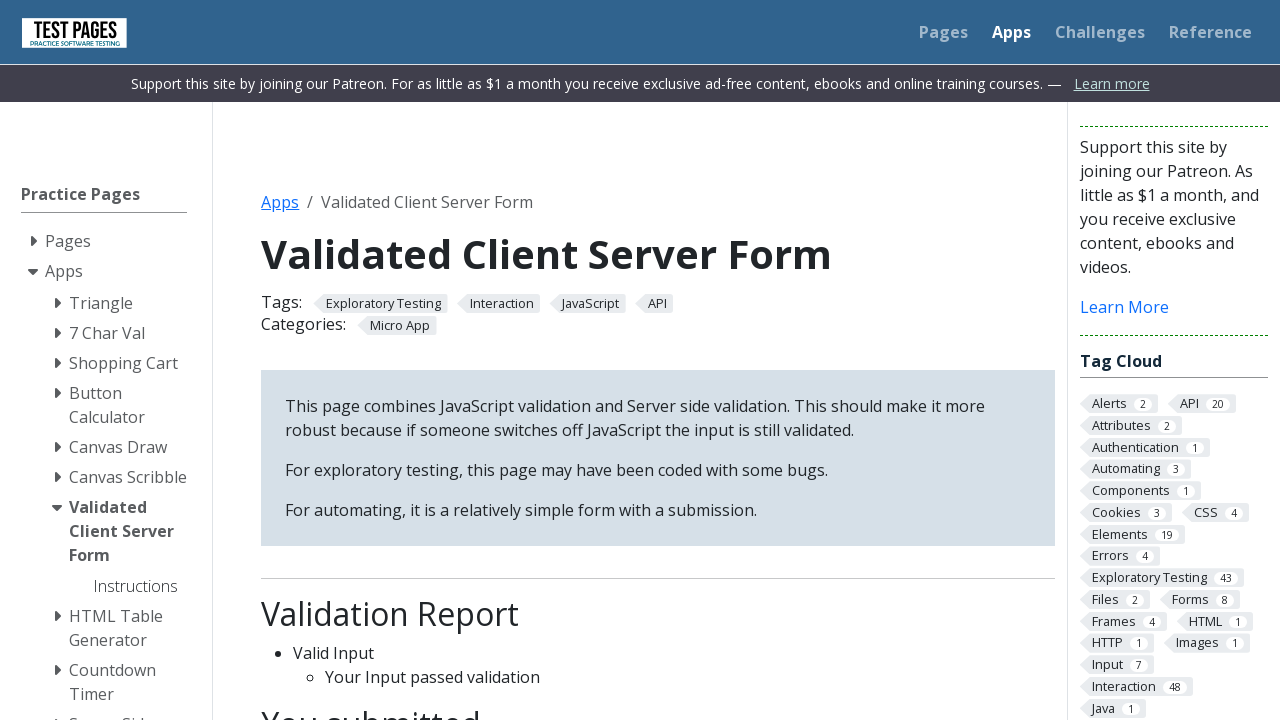

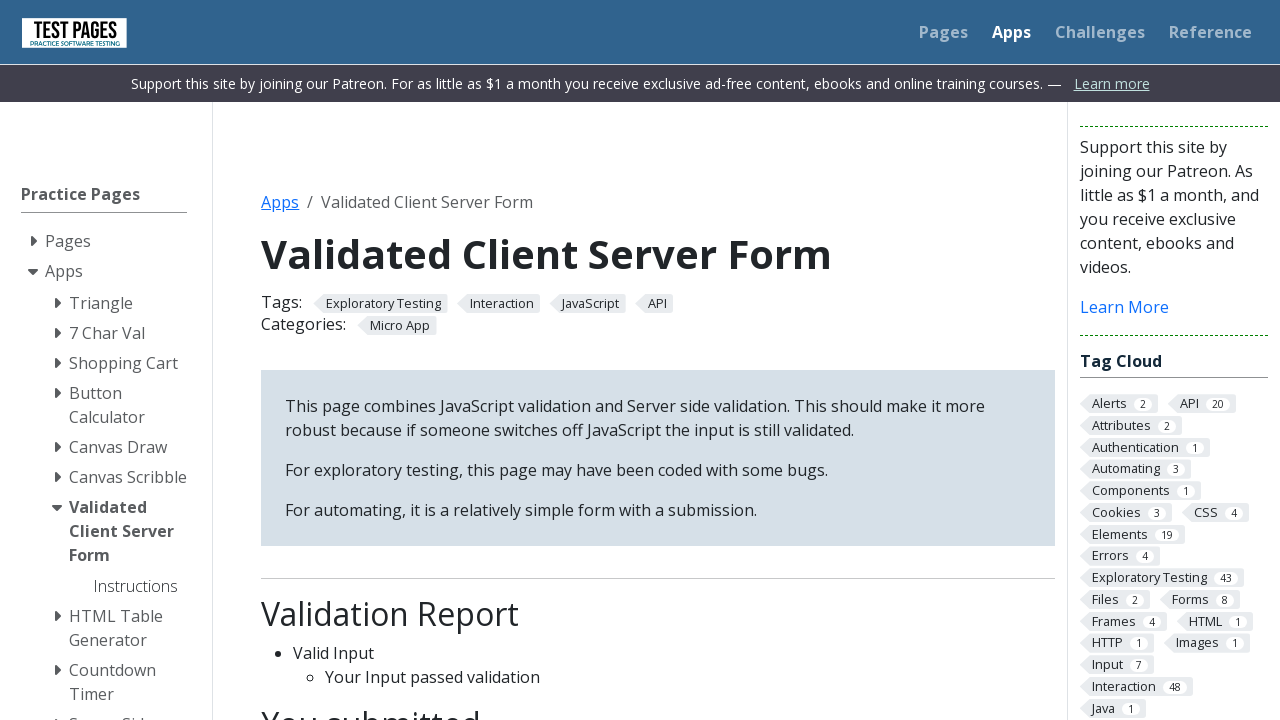